Tests browser alert/popup handling by clicking a prompt popup button, entering text into the alert, accepting it, then dismissing another alert

Starting URL: https://practice-automation.com/popups/

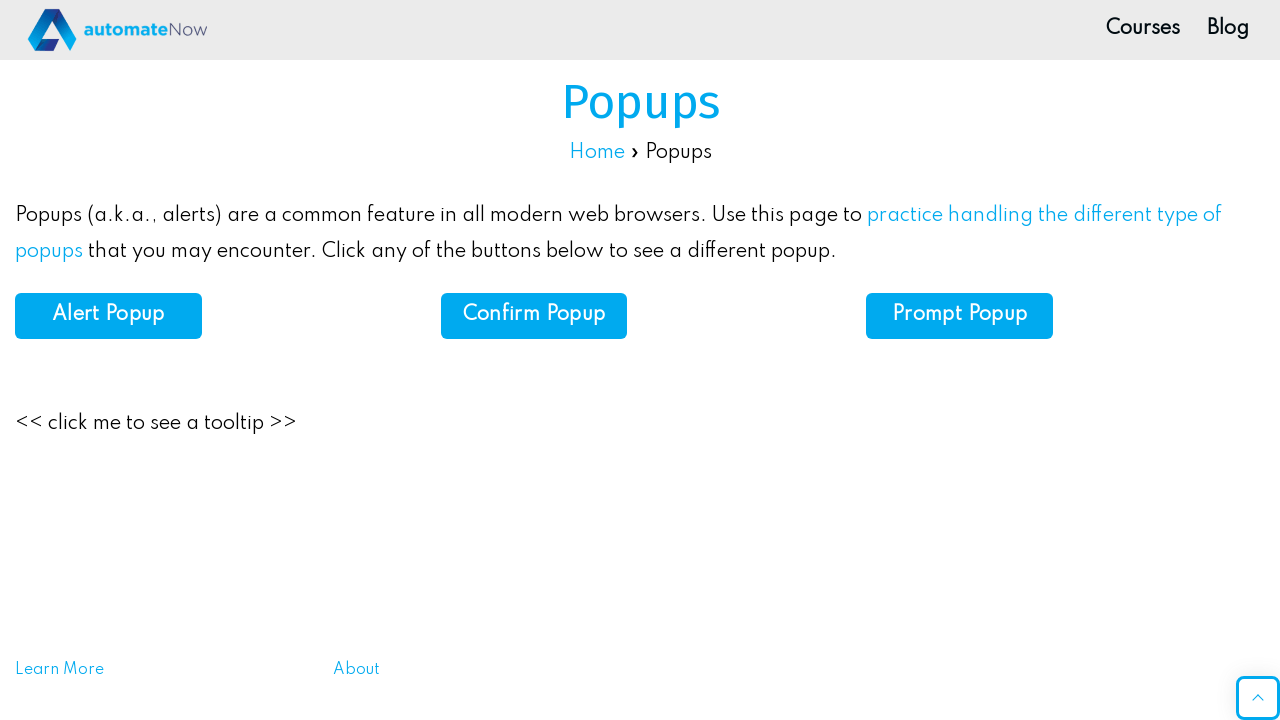

Clicked on Prompt Popup button at (960, 315) on xpath=//b[normalize-space()='Prompt Popup']
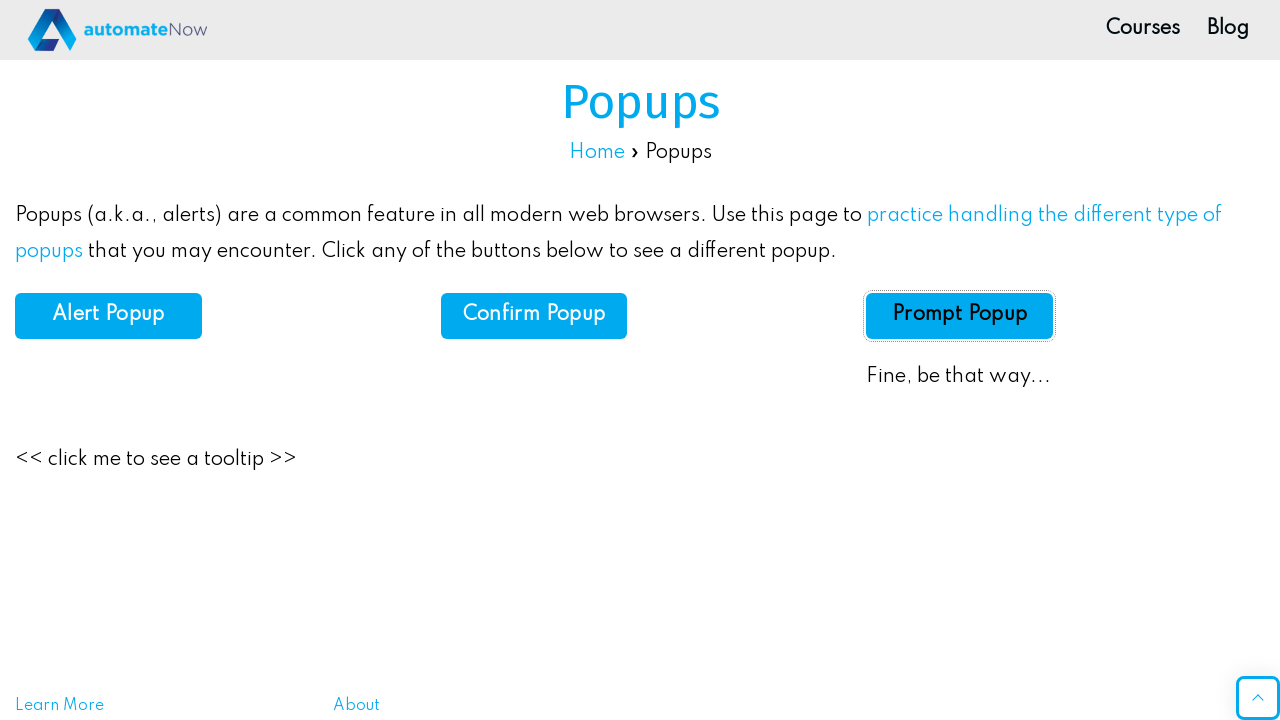

Set up dialog handler to accept with 'Test' text
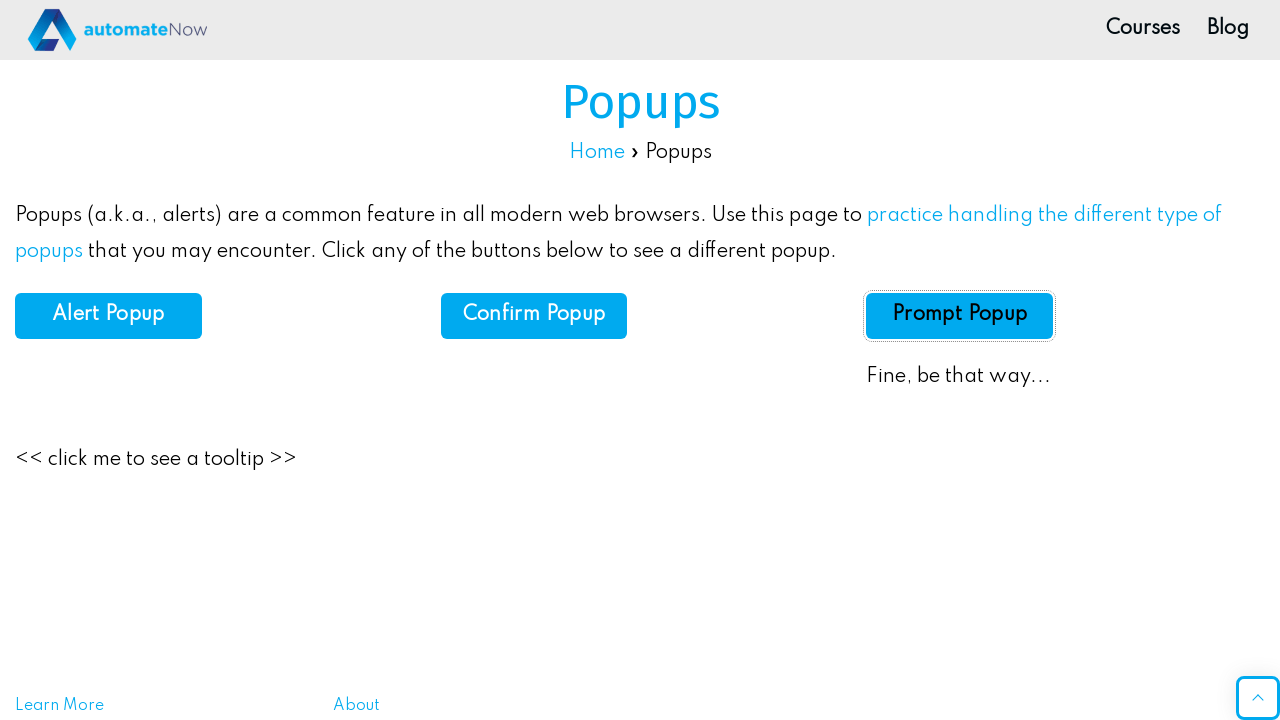

Clicked Prompt Popup button to trigger dialog at (960, 315) on xpath=//b[normalize-space()='Prompt Popup']
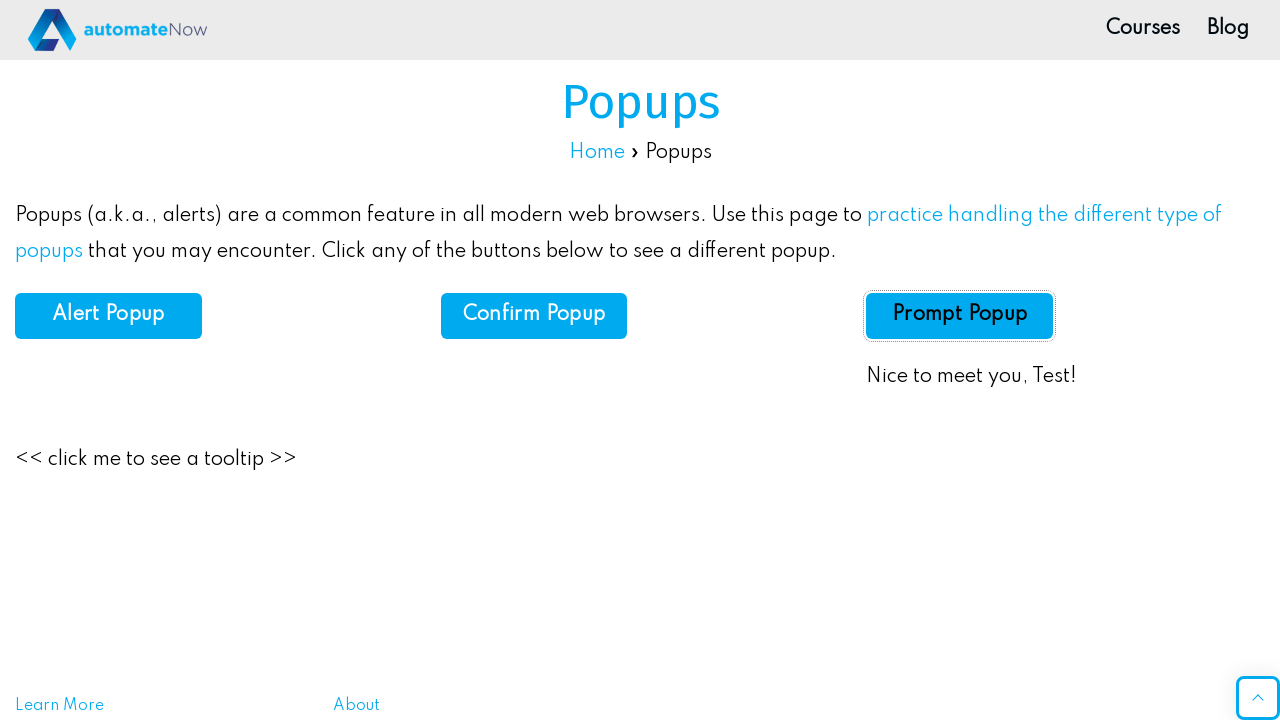

Set up dialog handler to dismiss
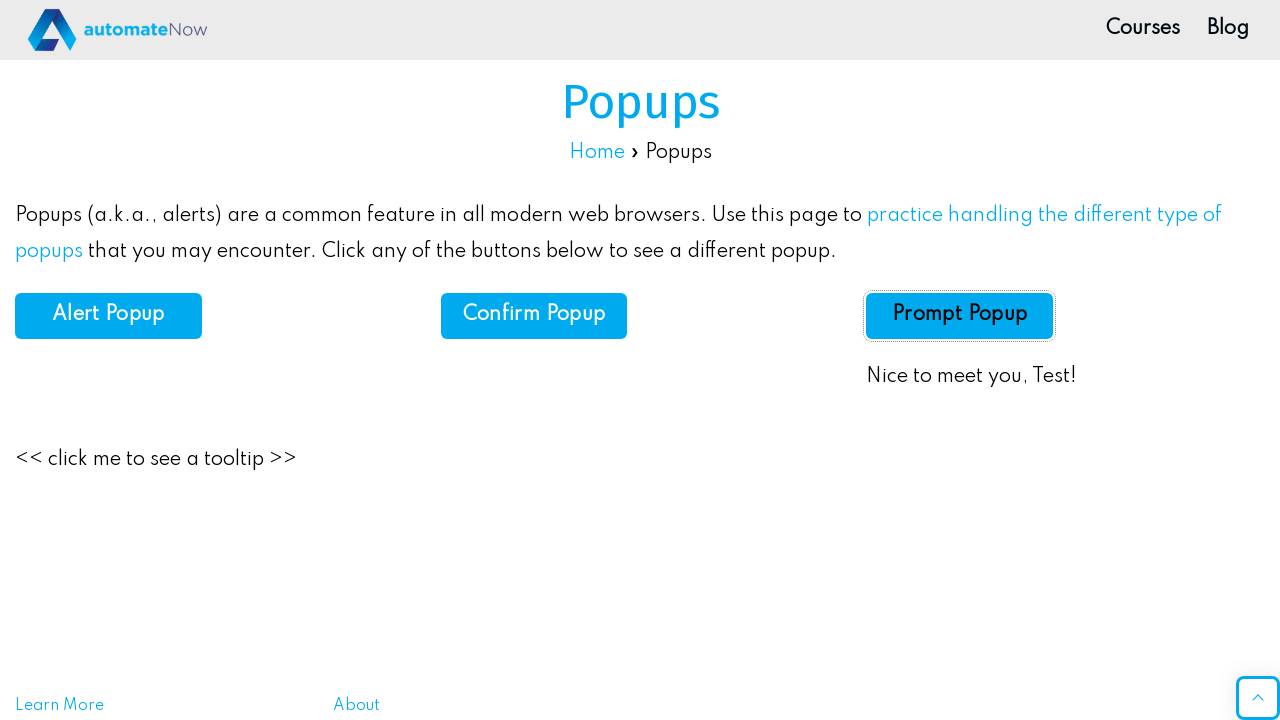

Clicked Prompt Popup button to trigger dismissible dialog at (960, 315) on xpath=//b[normalize-space()='Prompt Popup']
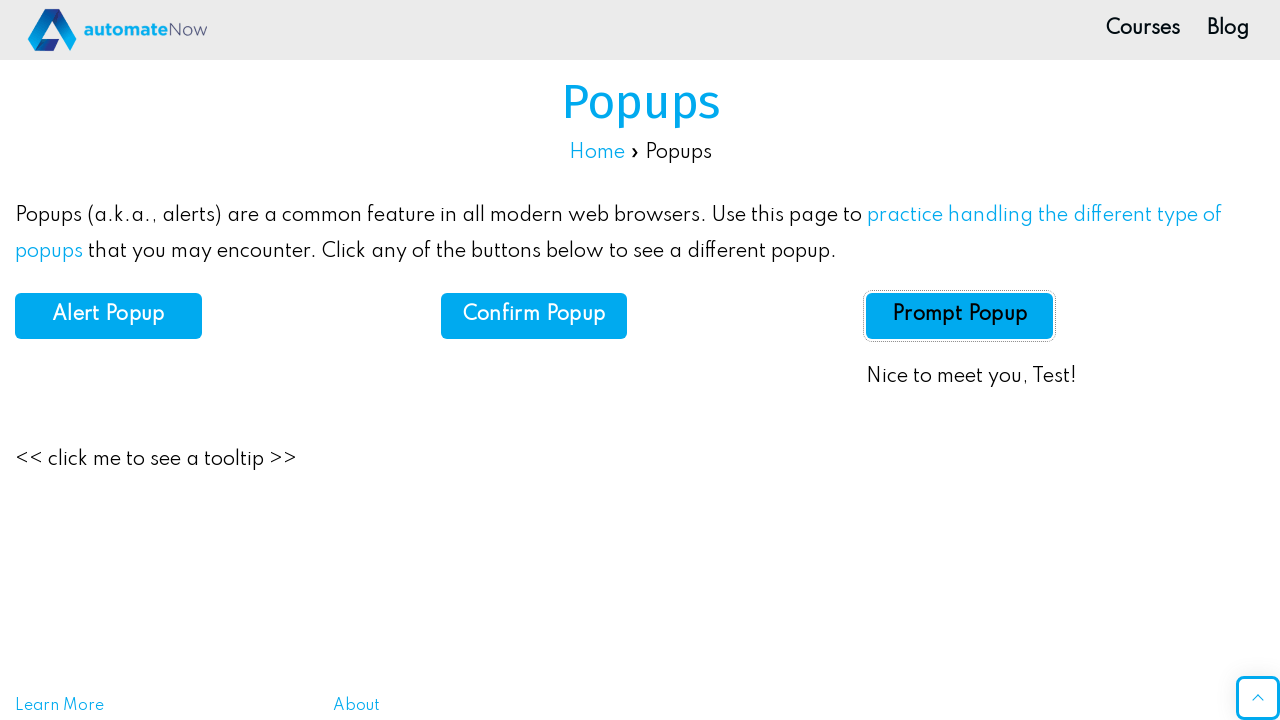

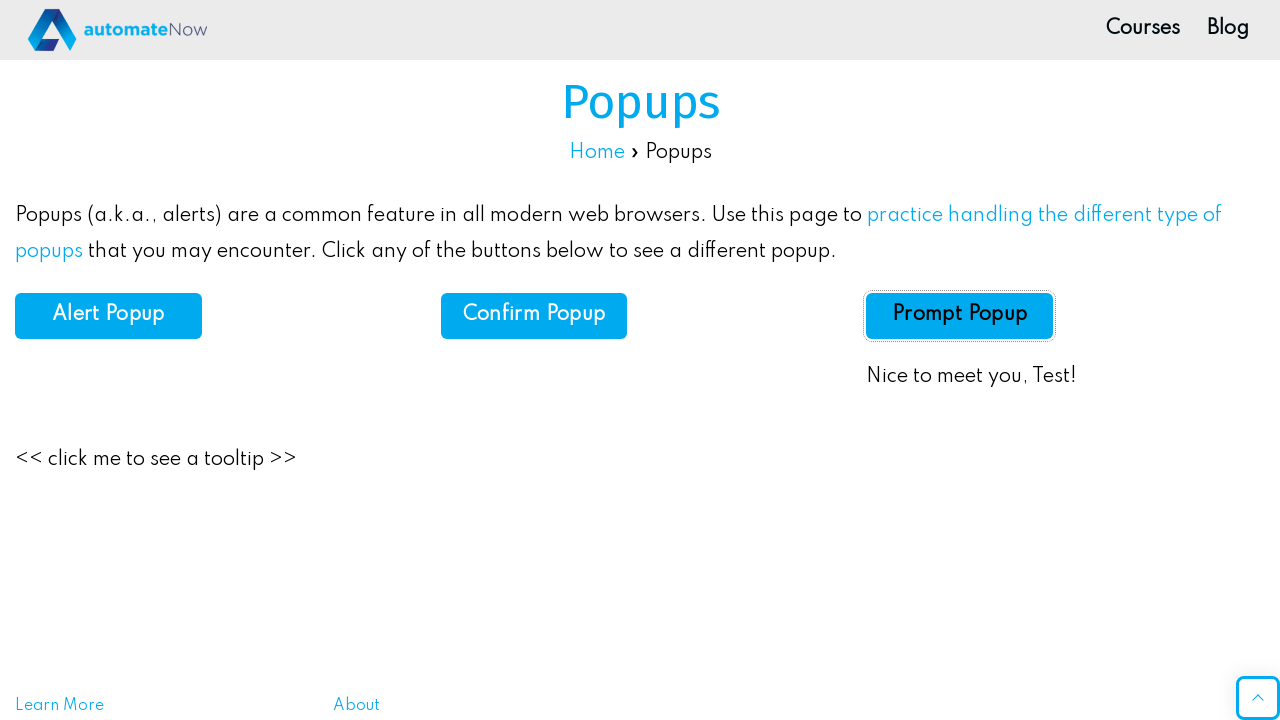